Tests horizontal scrolling functionality by navigating to a dashboard page and scrolling right using JavaScript execution.

Starting URL: https://dashboards.handmadeinteractive.com/jasonlove/

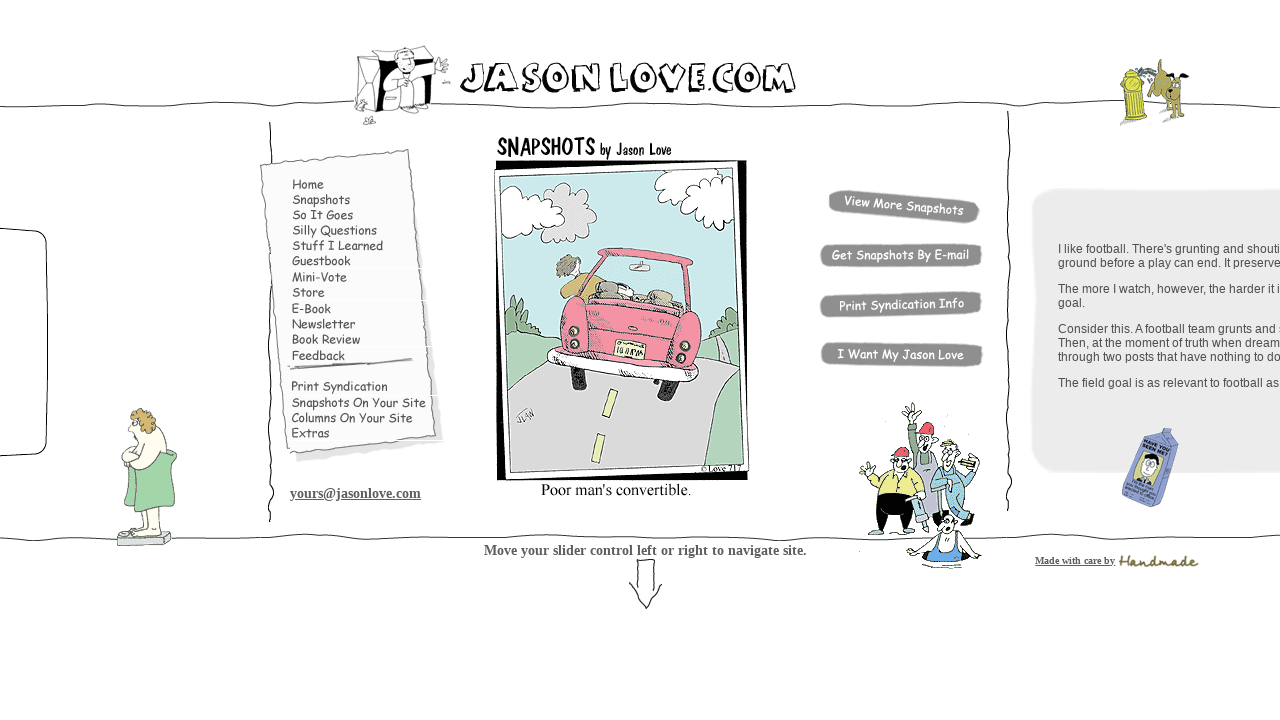

Waited for dashboard page to load (domcontentloaded)
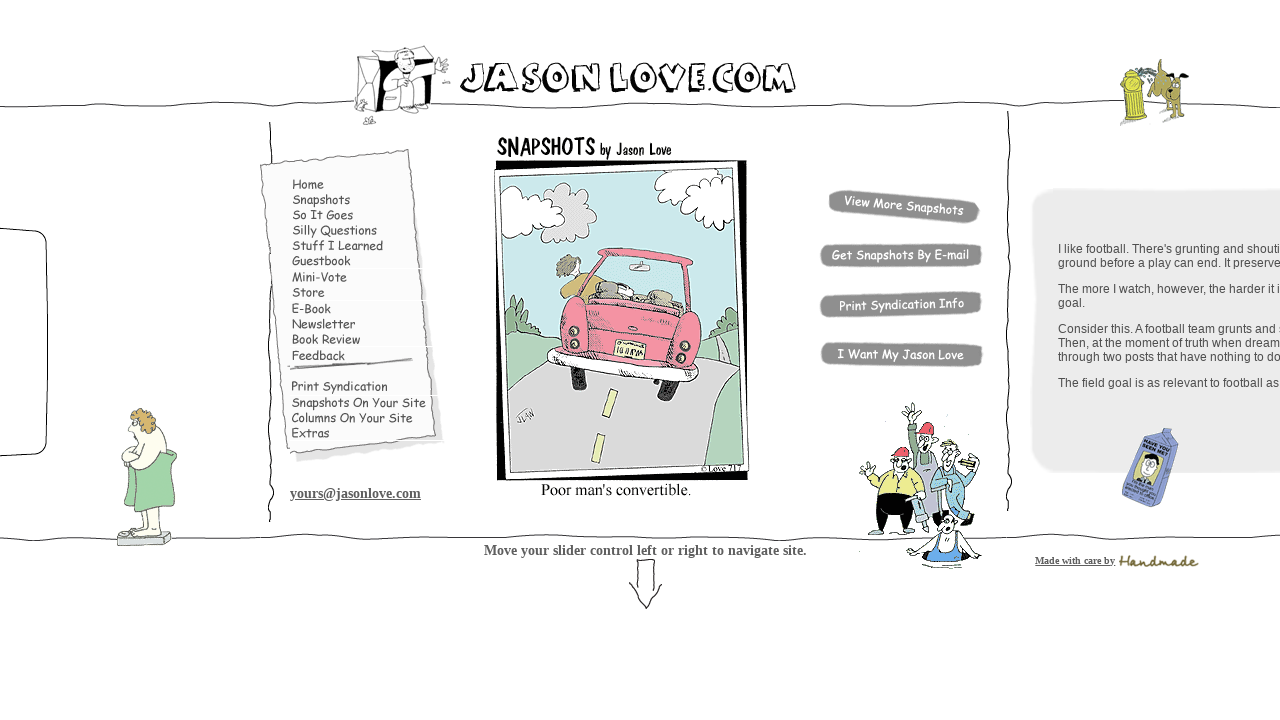

Scrolled right by 1000 pixels horizontally using JavaScript
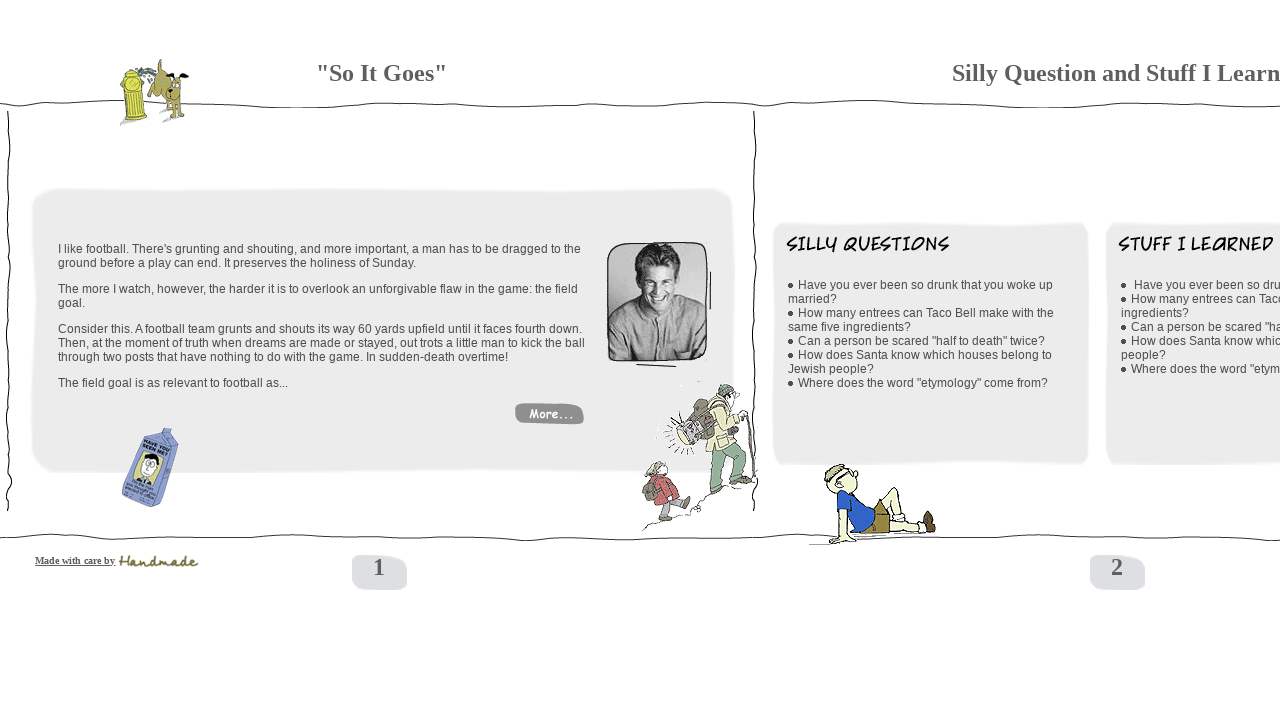

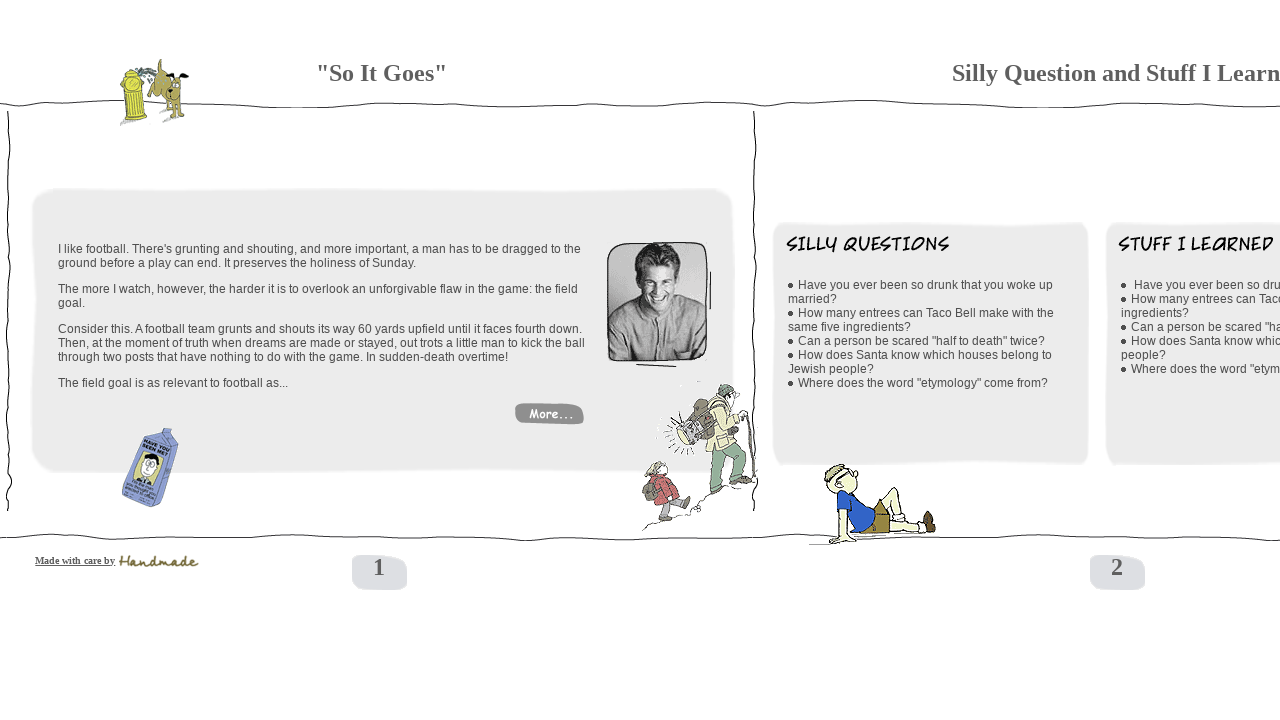